Navigates to OrangeHRM login page and clicks on the "OrangeHRM, Inc" link in the footer/branding area, which likely opens the company website.

Starting URL: https://opensource-demo.orangehrmlive.com/web/index.php/auth/login

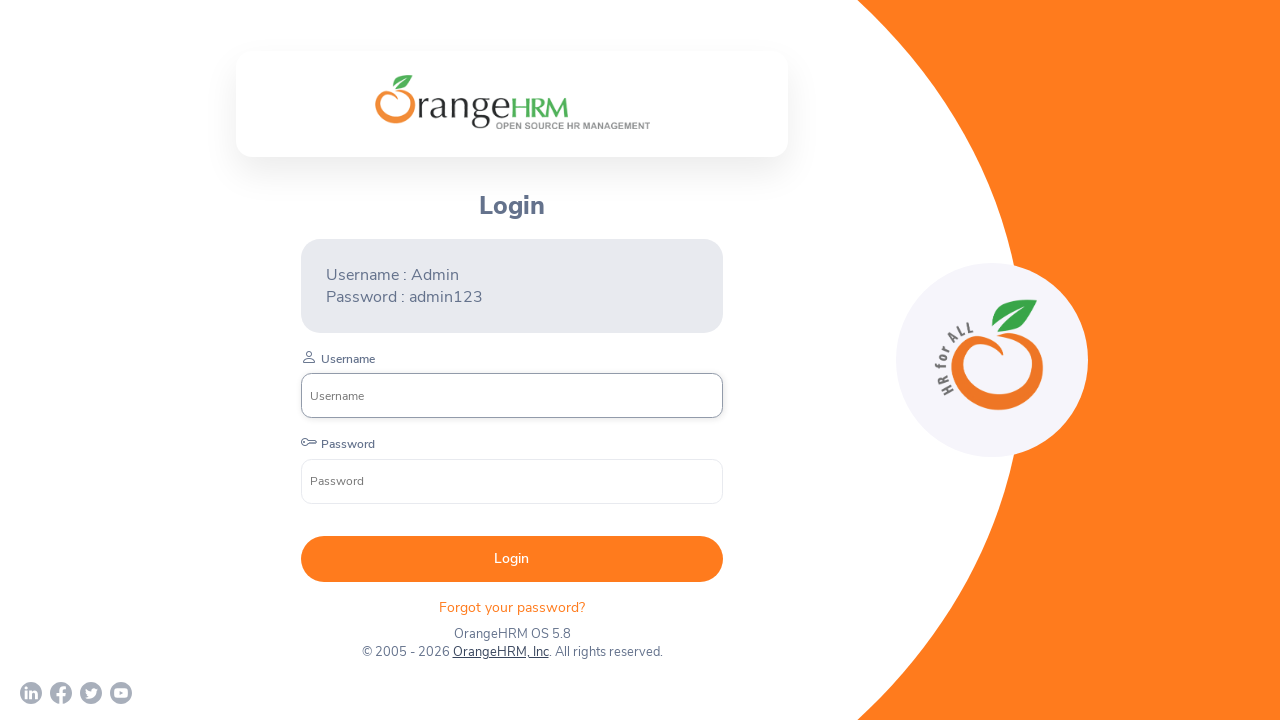

Waited for OrangeHRM login page to fully load (networkidle)
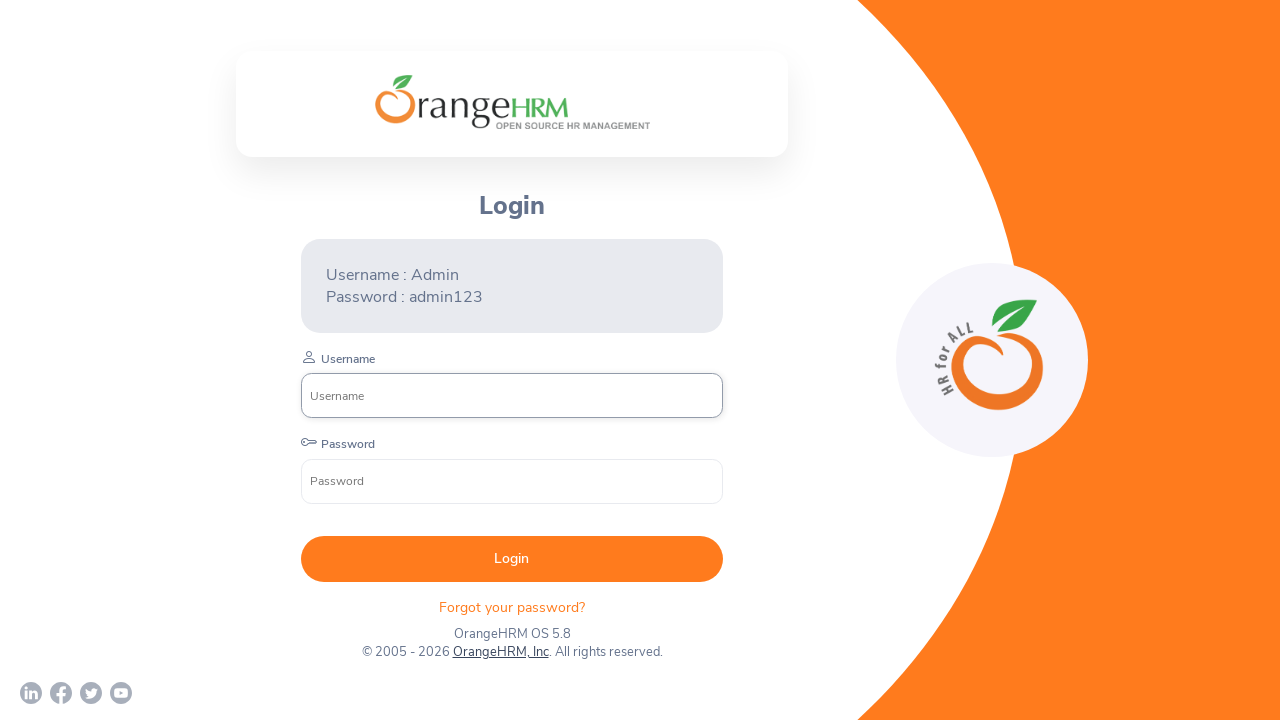

Clicked on 'OrangeHRM, Inc' link in footer/branding area at (500, 652) on text=OrangeHRM, Inc
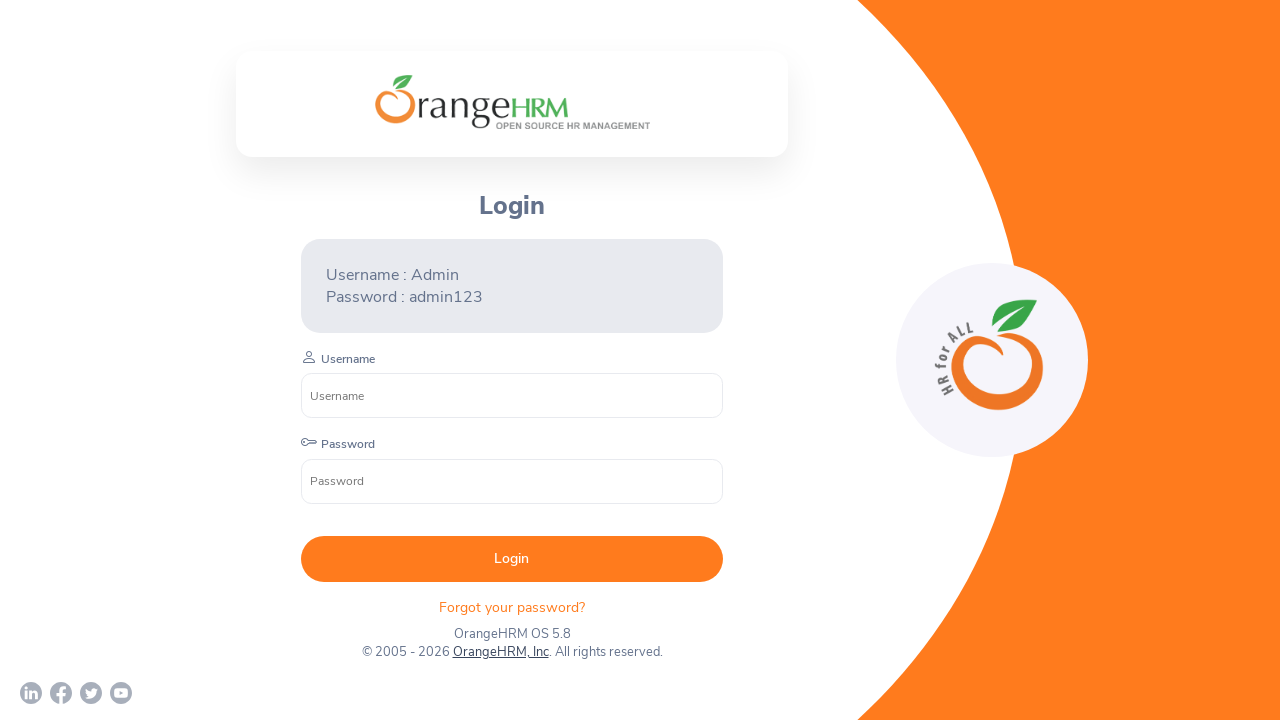

Waited 2 seconds for company website to load
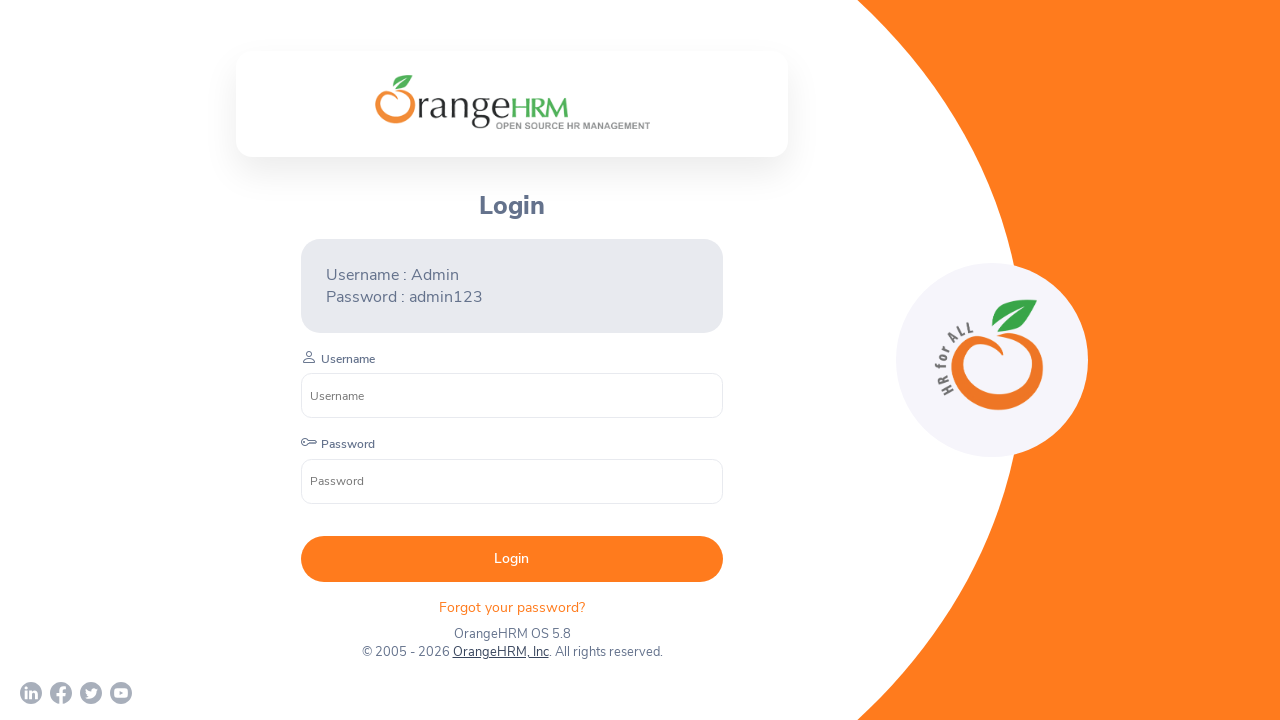

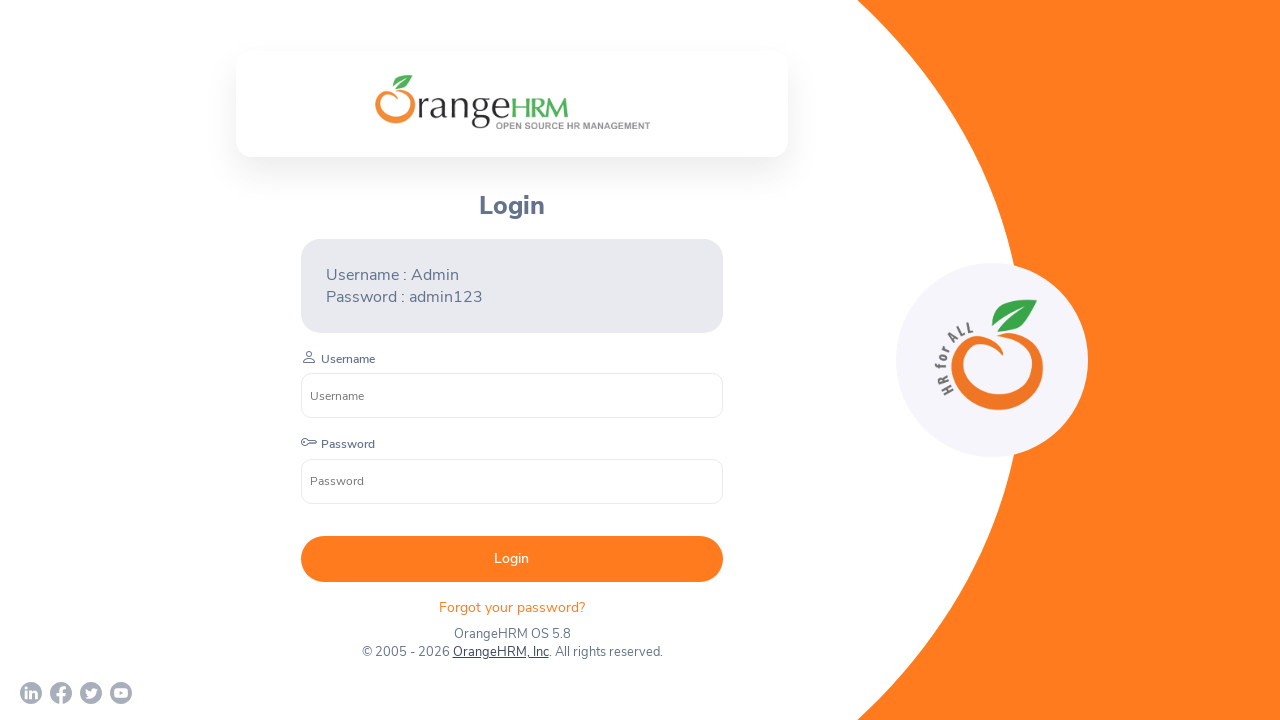